Navigates to a Euronext equity page, clicks on the ESG tab to view ESG ratings, then clicks on the Characteristics tab to view stock characteristics.

Starting URL: https://live.euronext.com/en/product/equities/FR0000121014-XPAR

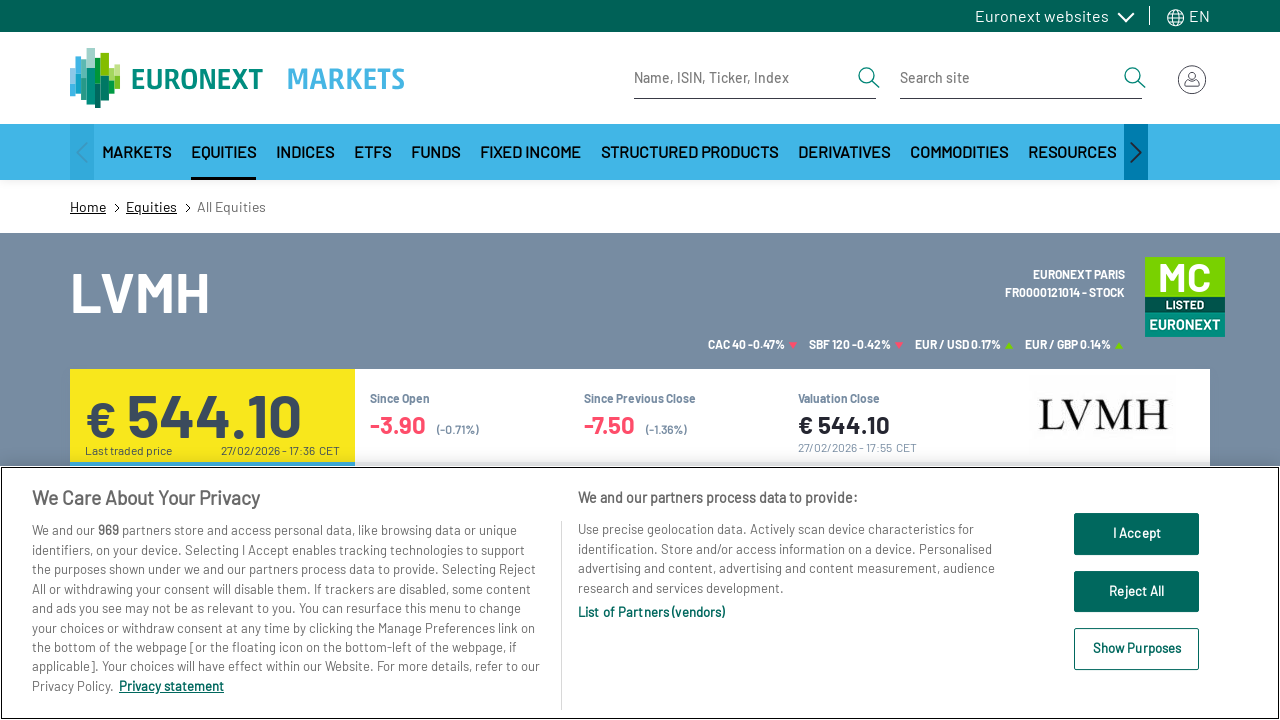

Main wrapper content loaded
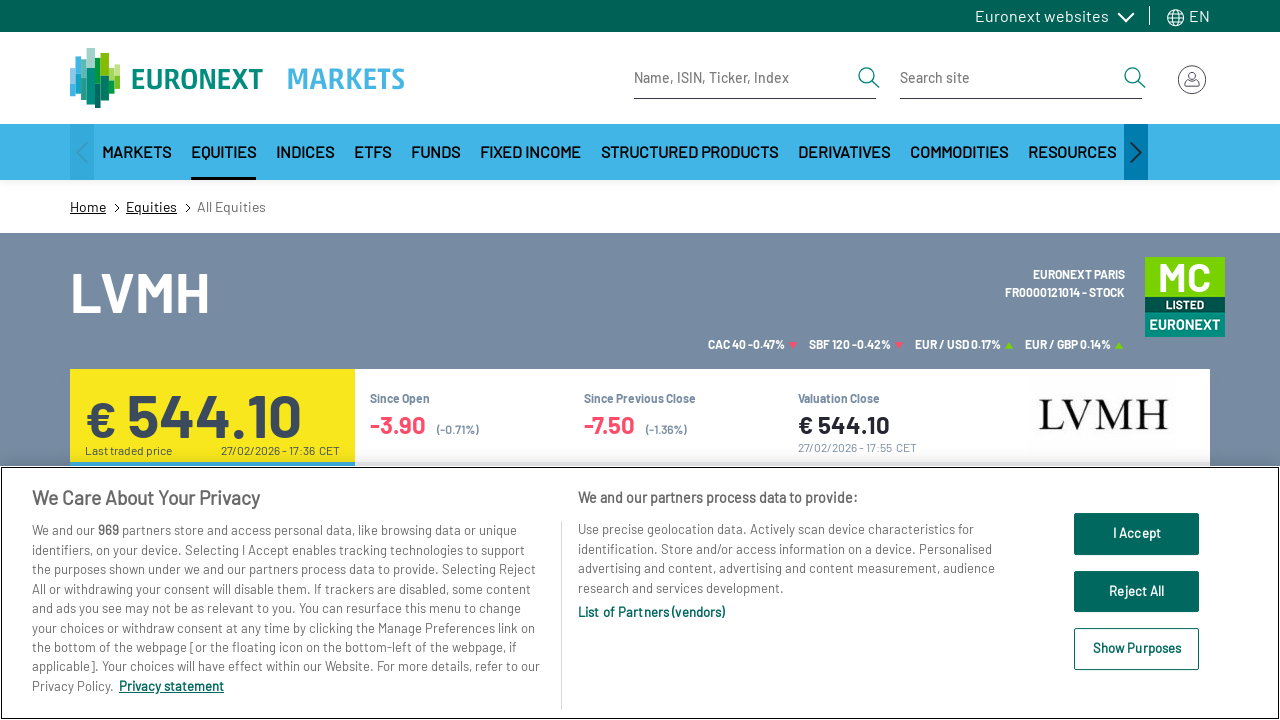

Instrument name displayed on Euronext equity page
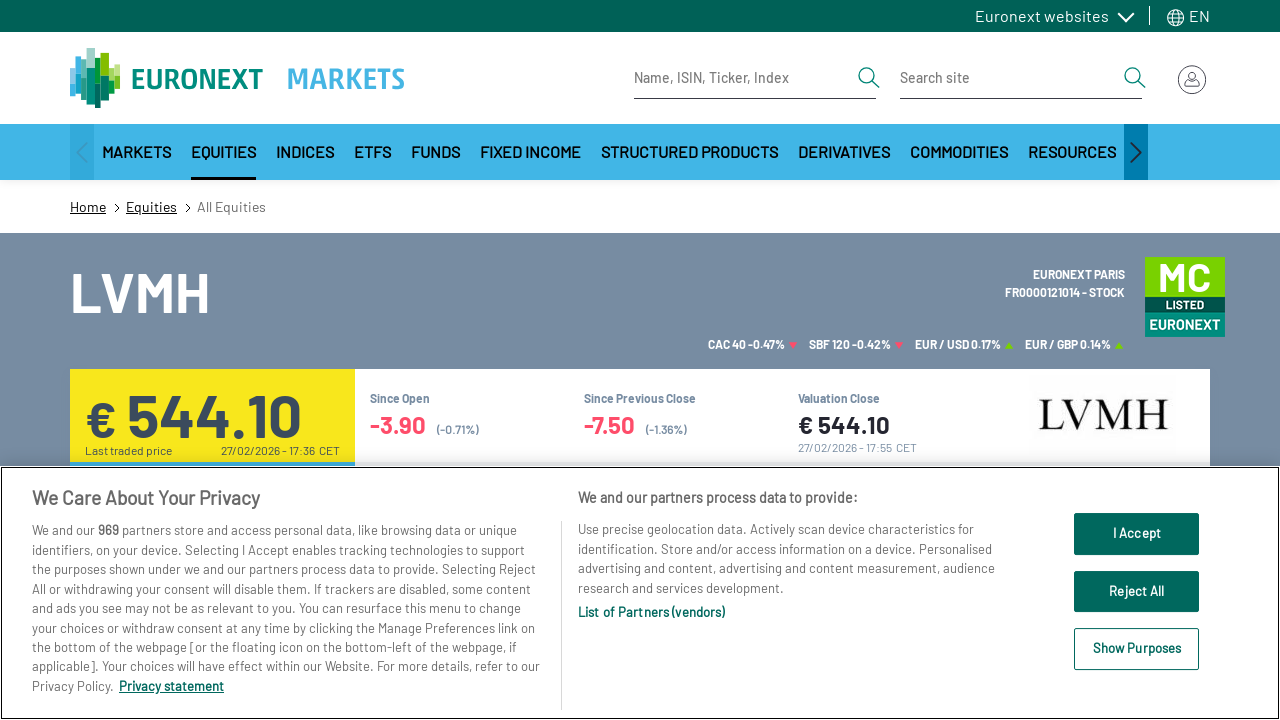

ESG tab element located
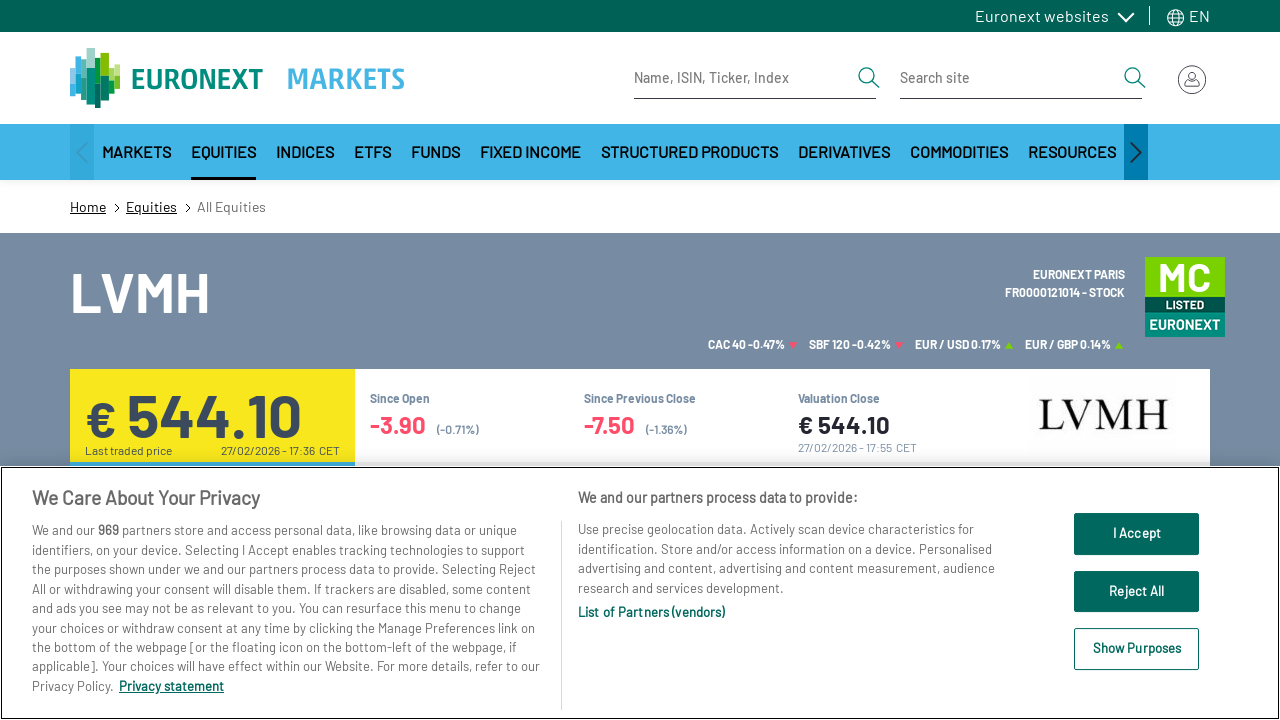

Clicked ESG tab to view ESG ratings
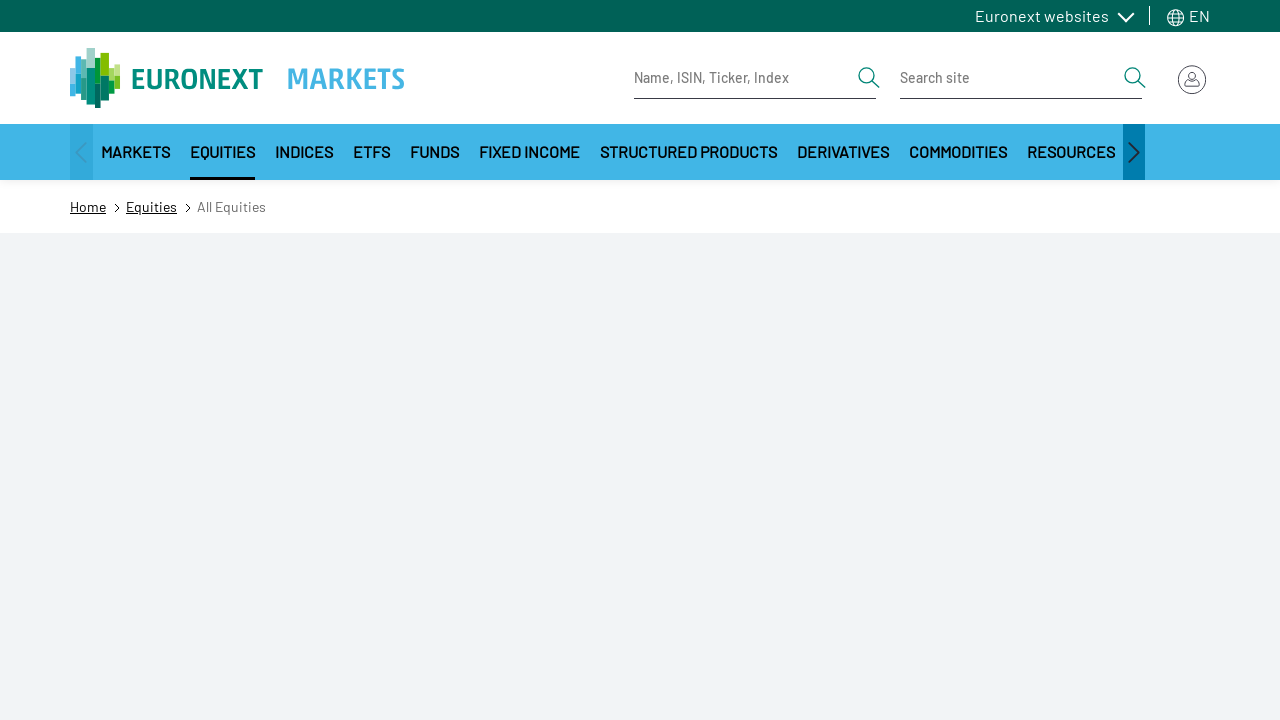

Waited 3 seconds for ESG content to load
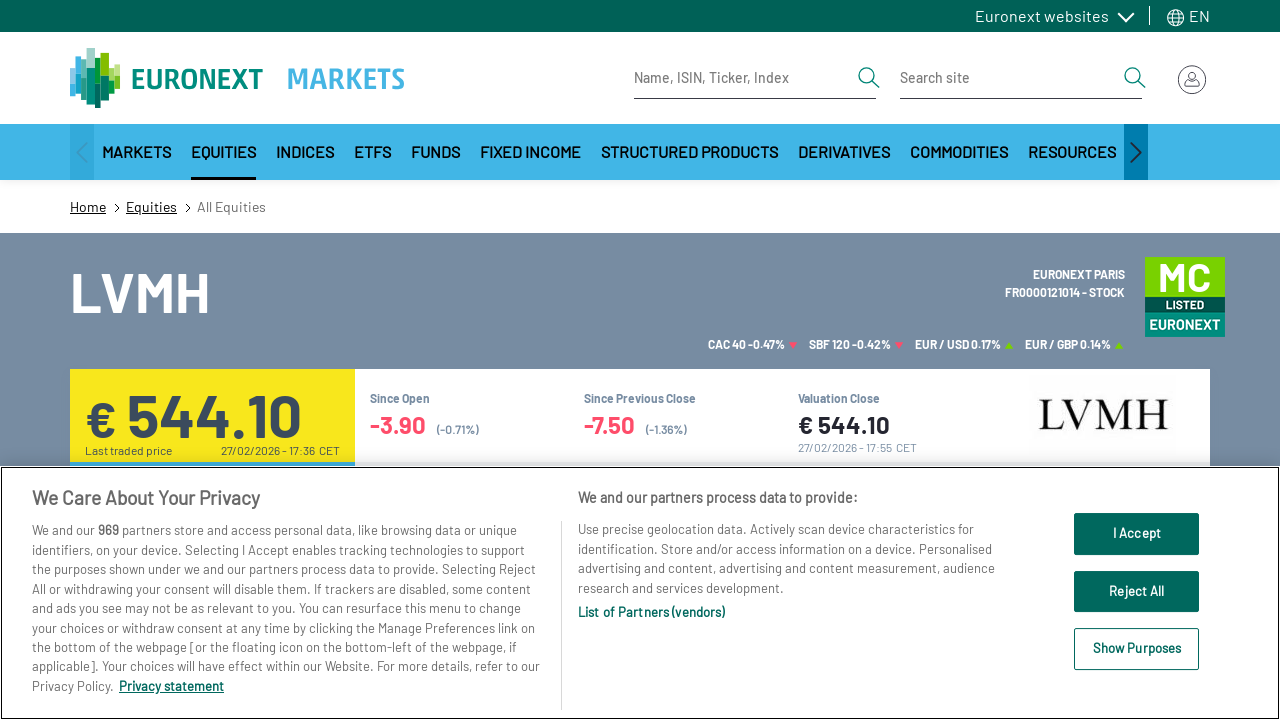

ESG ratings table became visible
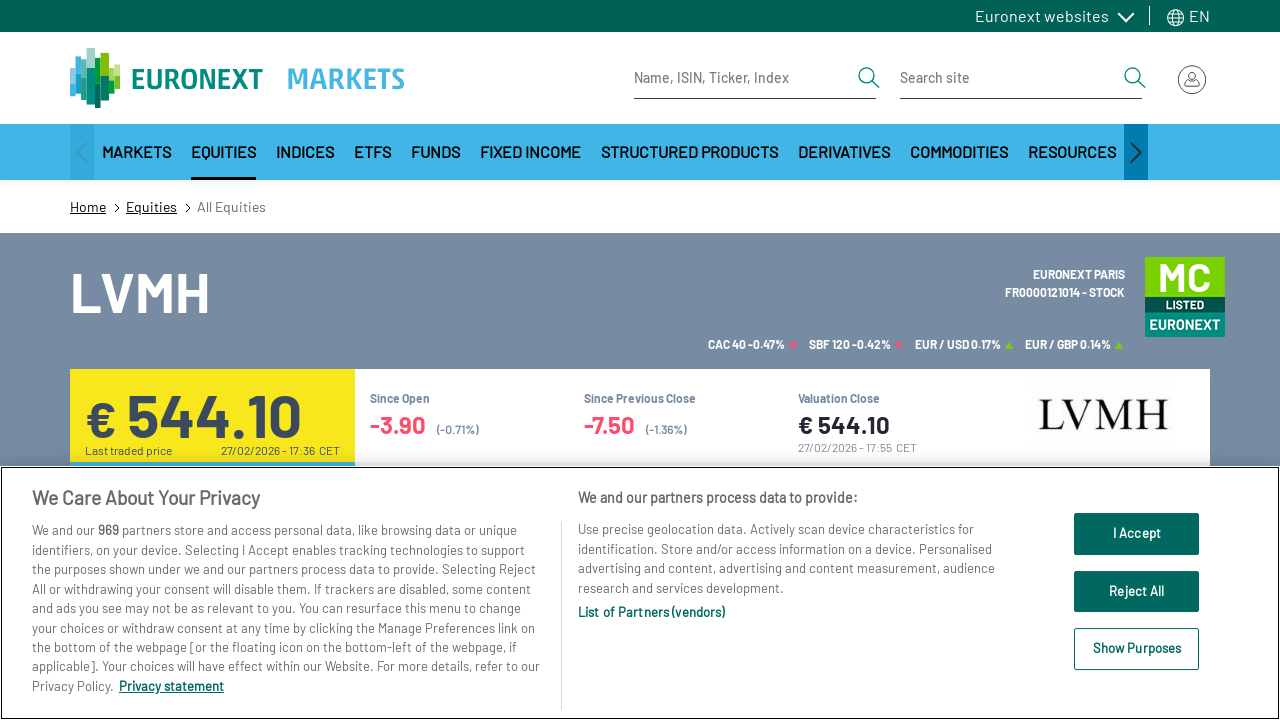

Characteristics tab element located
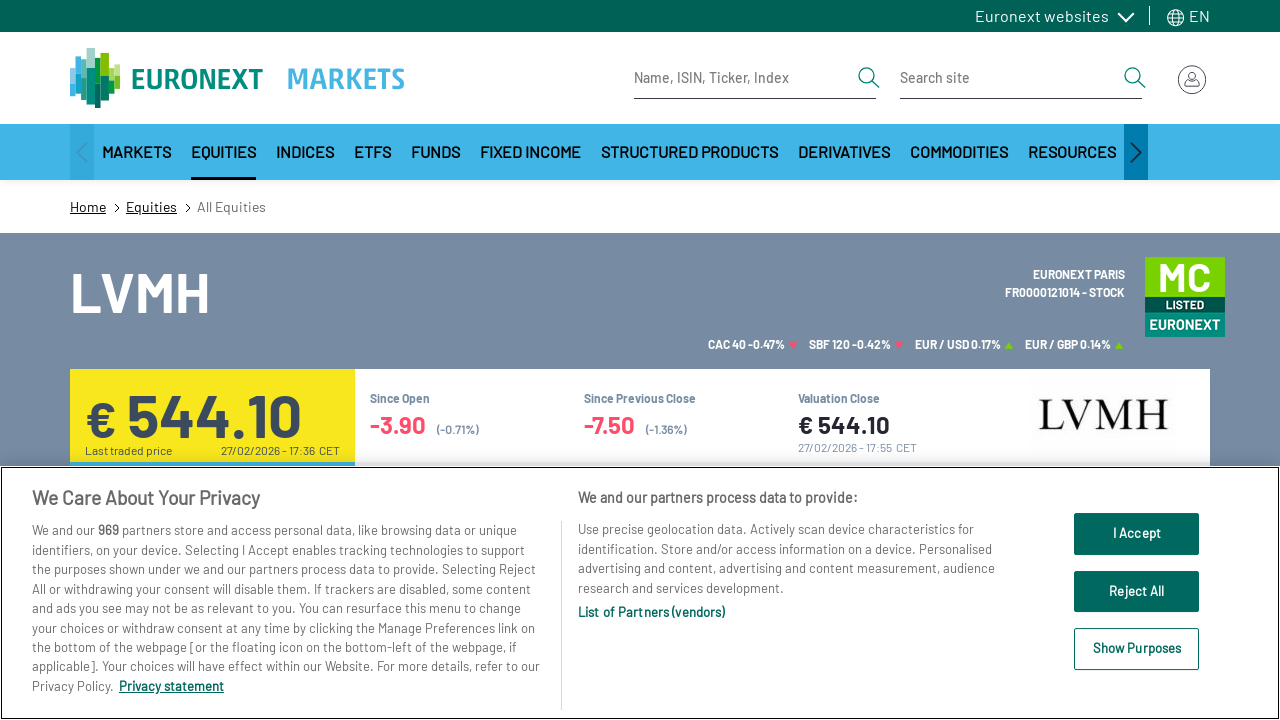

Clicked Characteristics tab to view stock characteristics
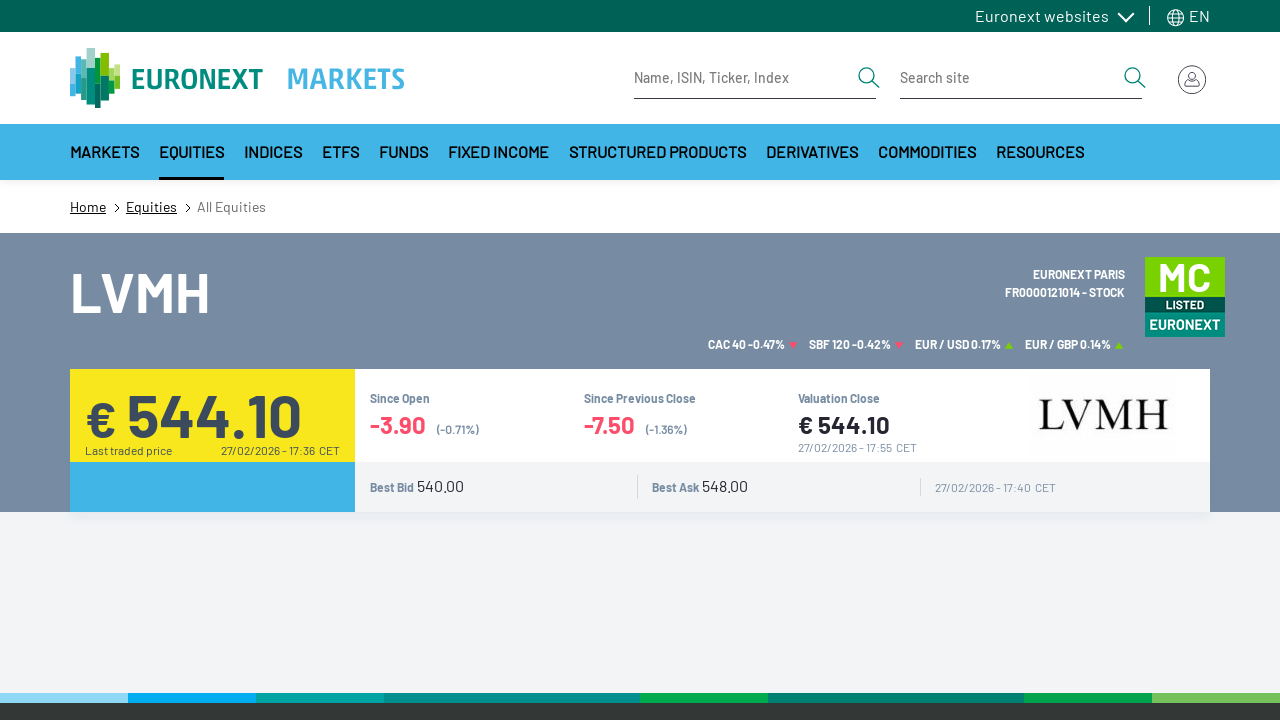

Waited 3 seconds for characteristics content to load
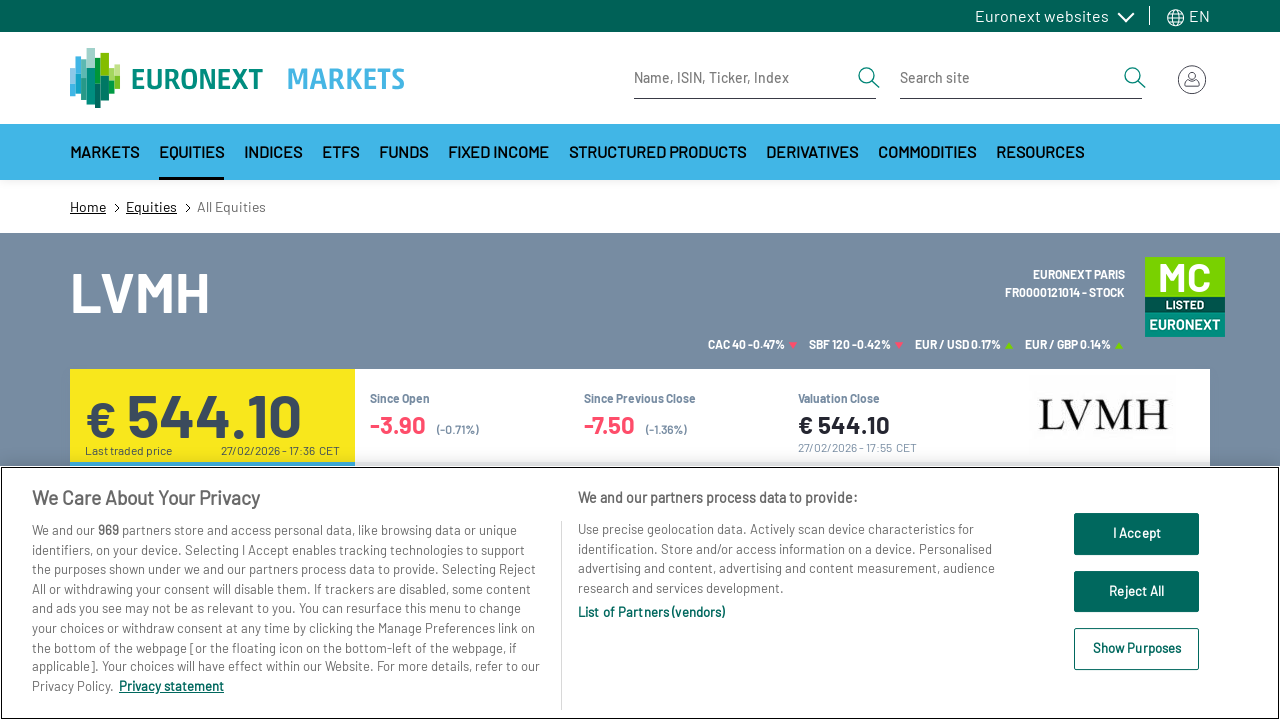

Characteristics table became visible
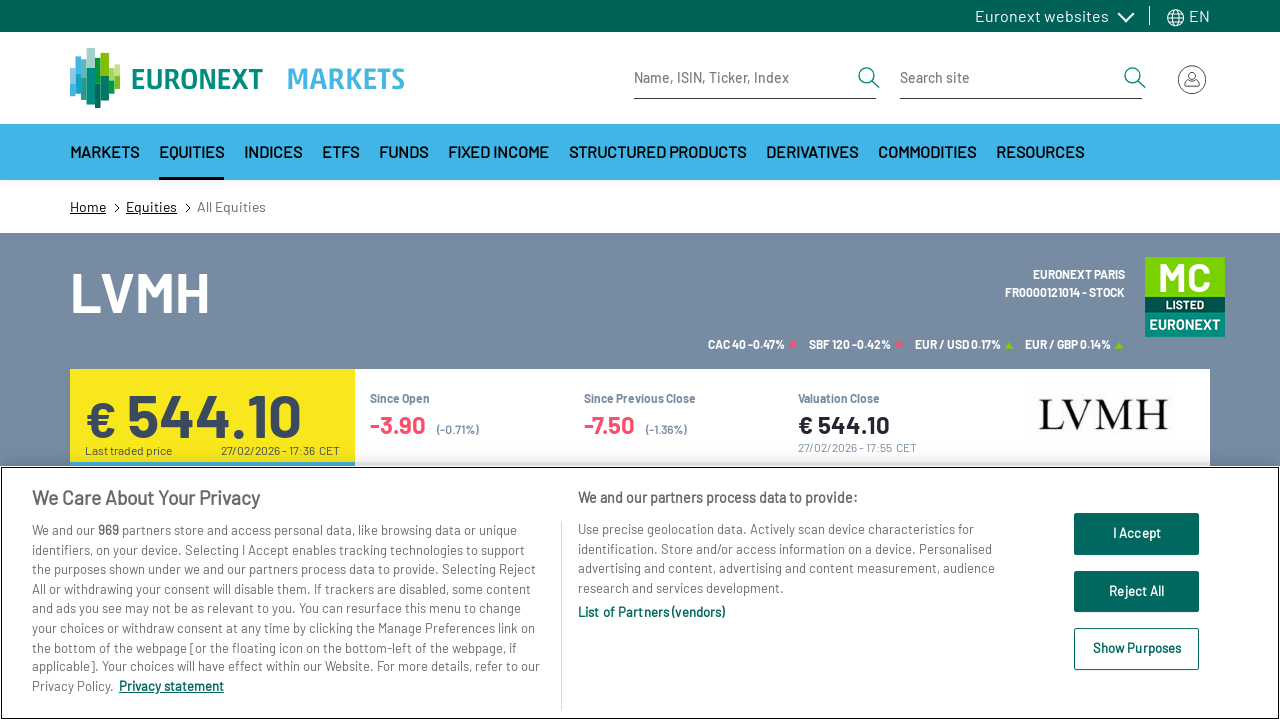

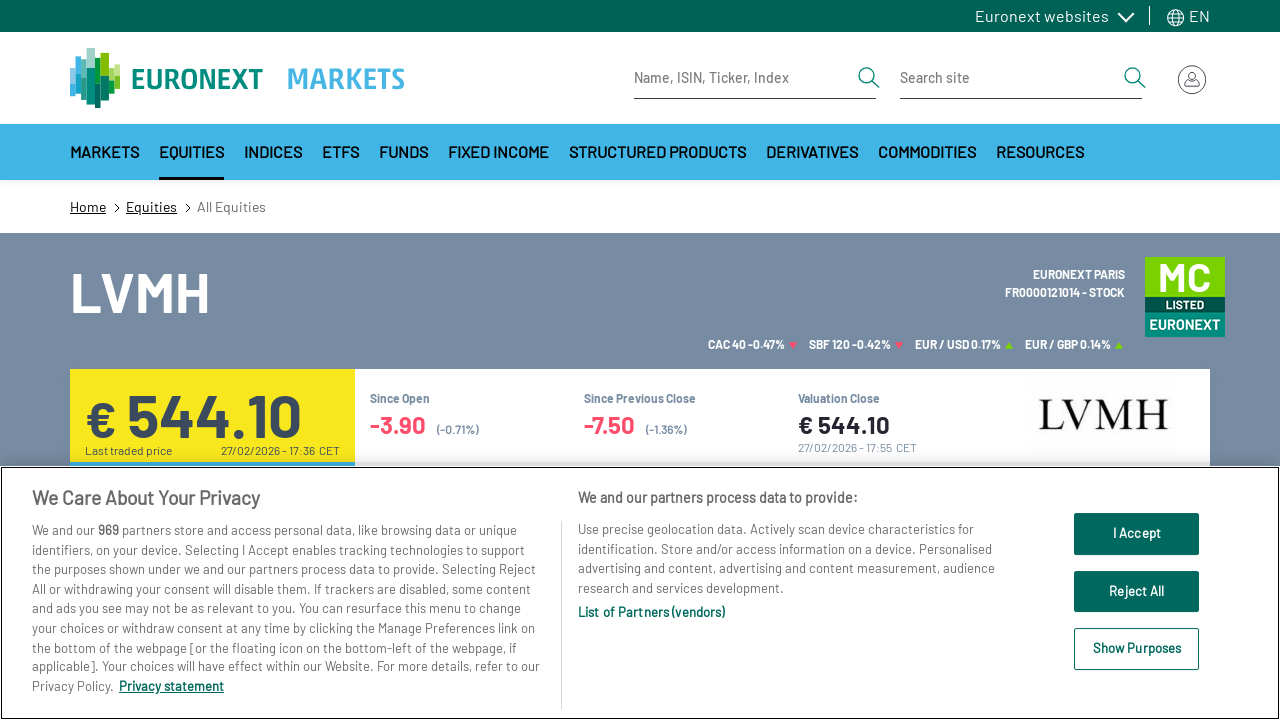